Navigates to YouTube homepage and clicks on the first link element three times

Starting URL: https://youtube.com

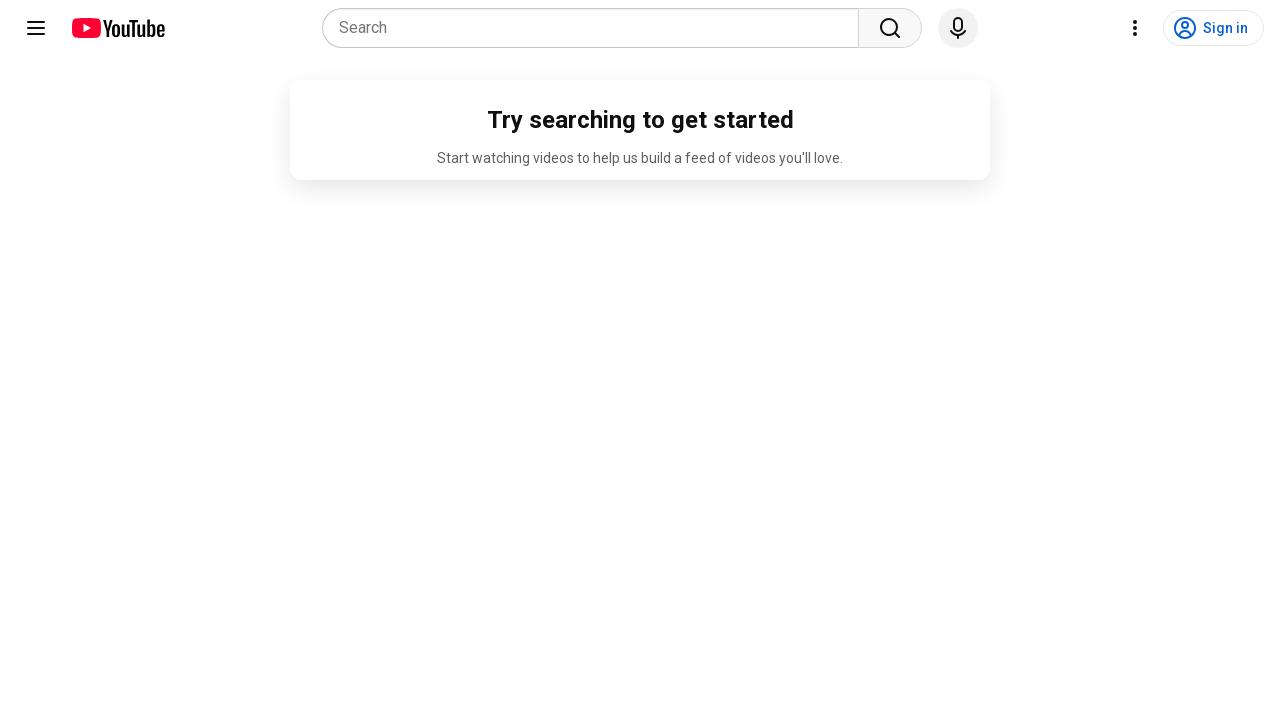

Navigated to YouTube homepage
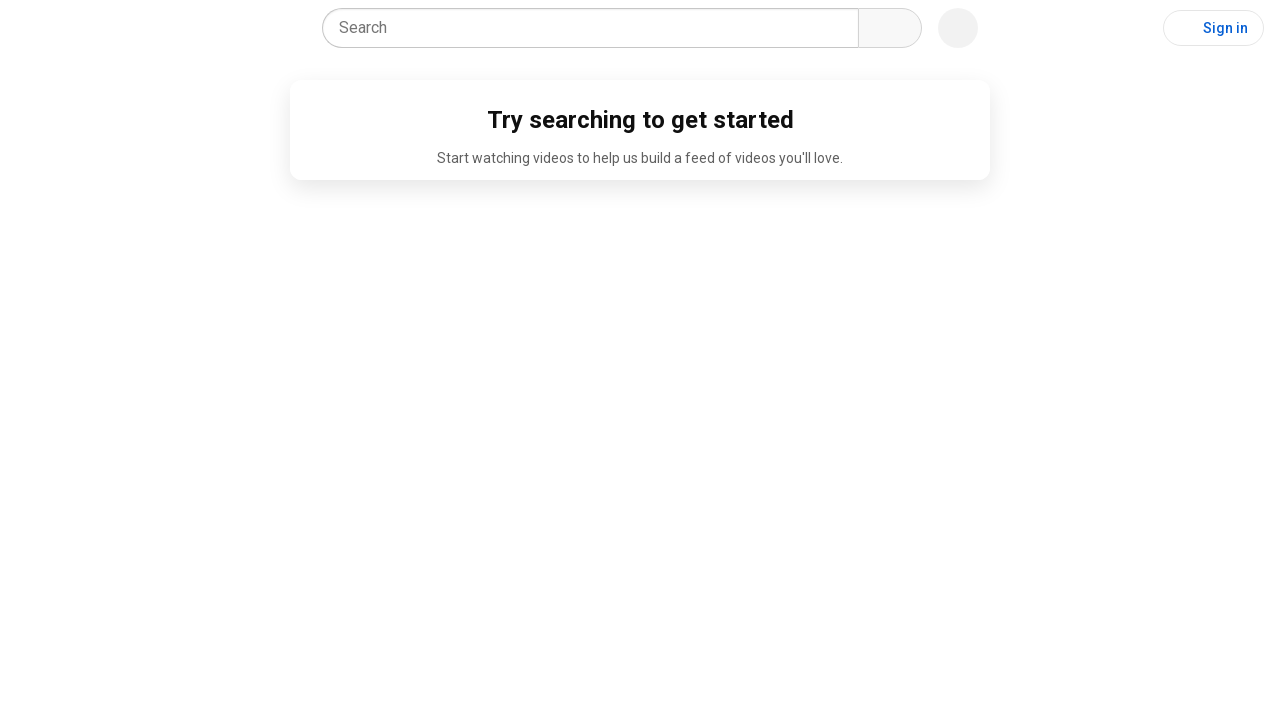

Clicked on the first link element (1st time) at (118, 28) on xpath=//a >> nth=0
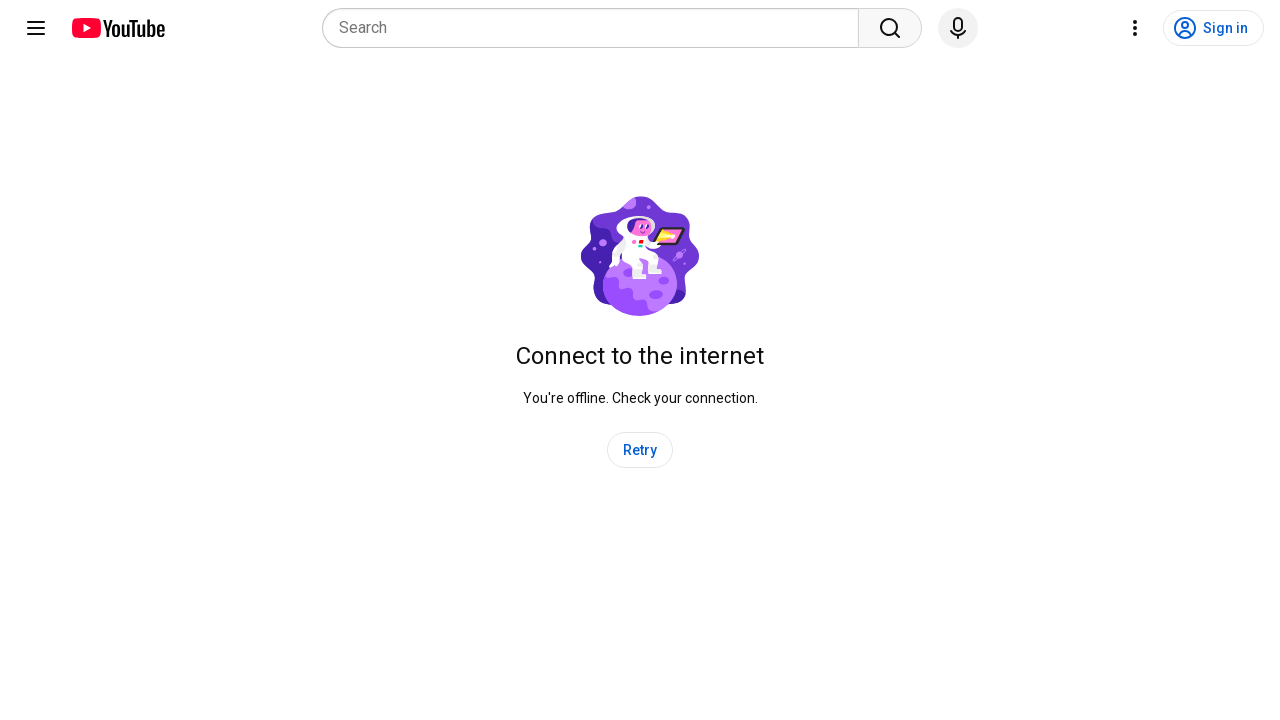

Clicked on the first link element (2nd time) at (118, 28) on xpath=//a >> nth=0
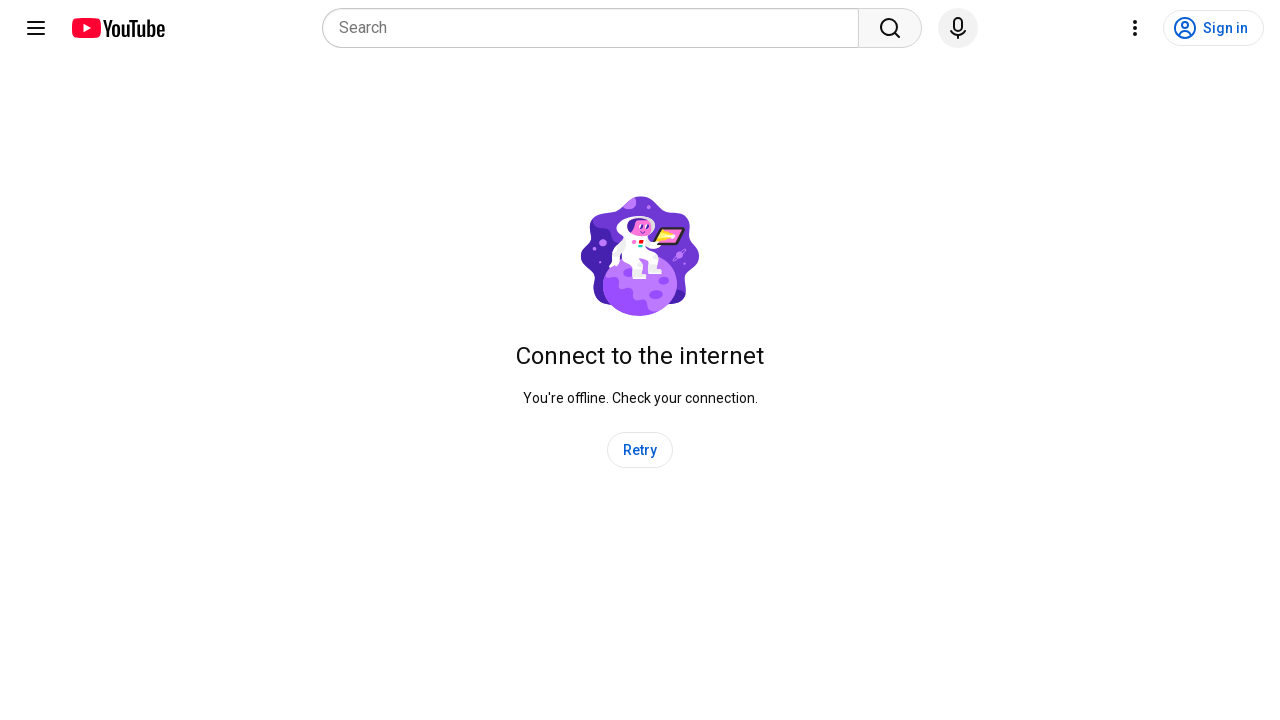

Clicked on the first link element (3rd time) at (118, 28) on xpath=//a >> nth=0
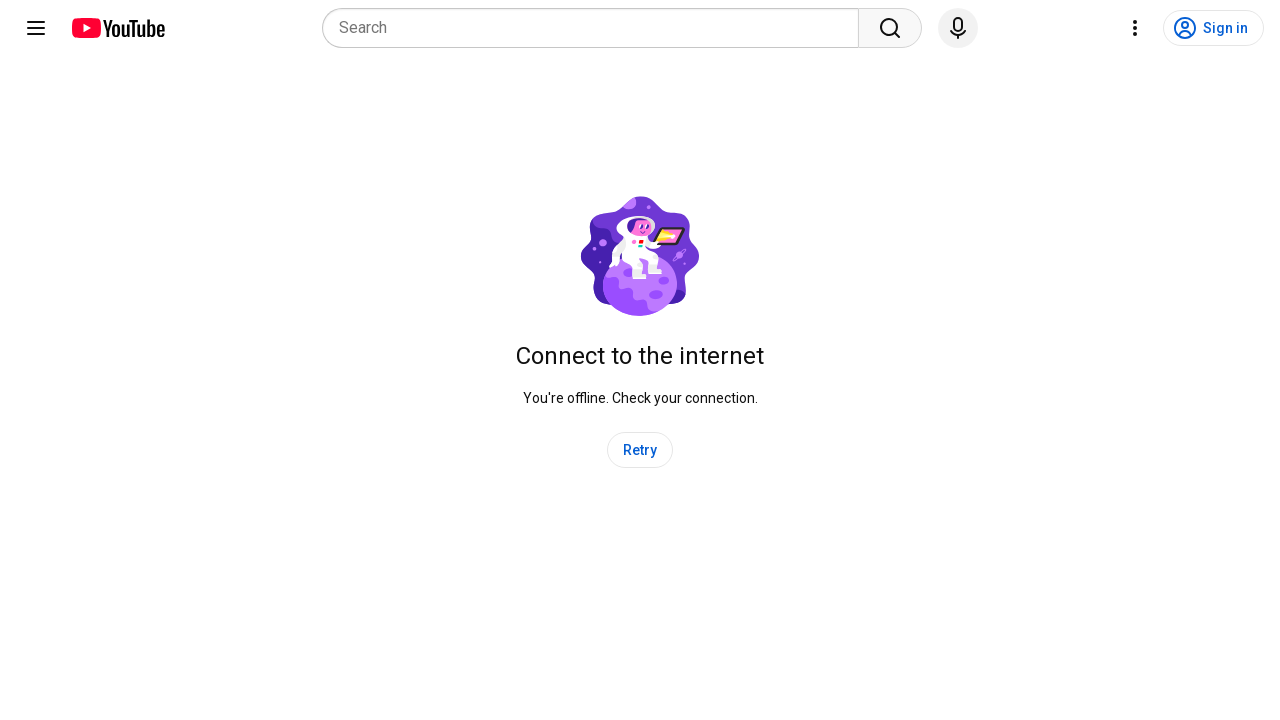

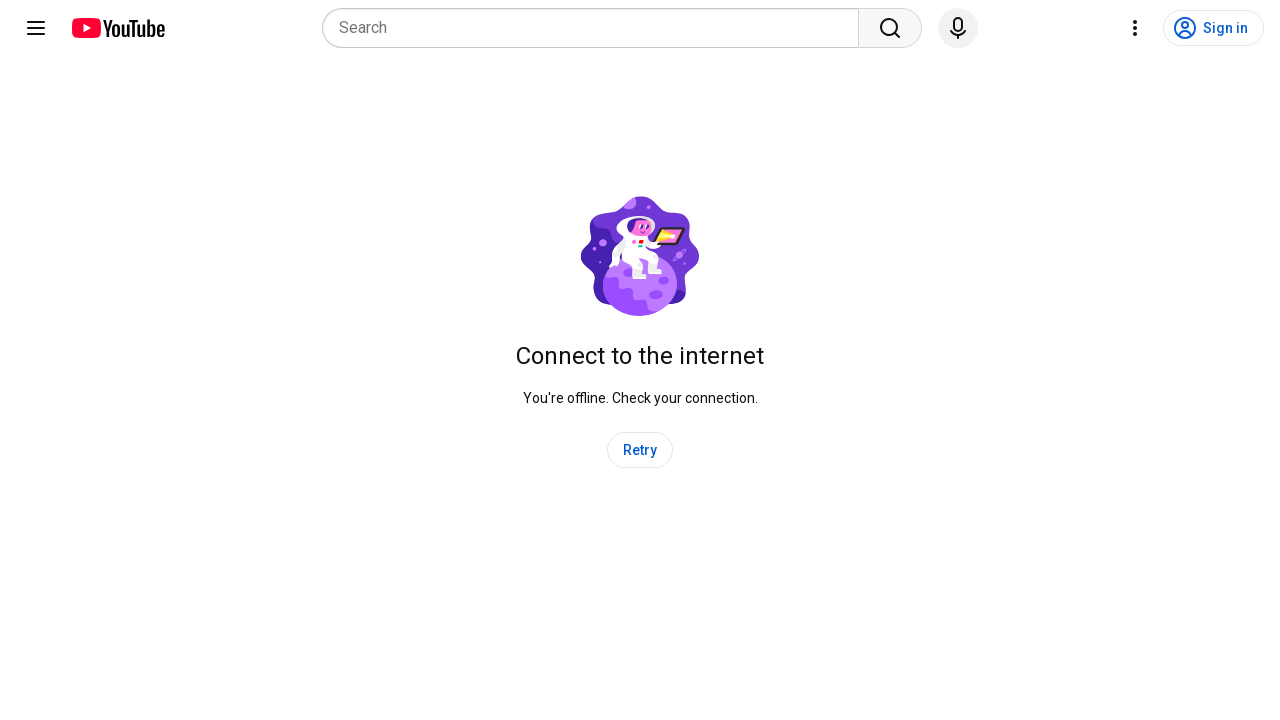